Tests DOM manipulation by removing the disabled attribute from a button using JavaScript evaluation

Starting URL: https://getbootstrap.com/docs/4.0/components/buttons/#disabled-state

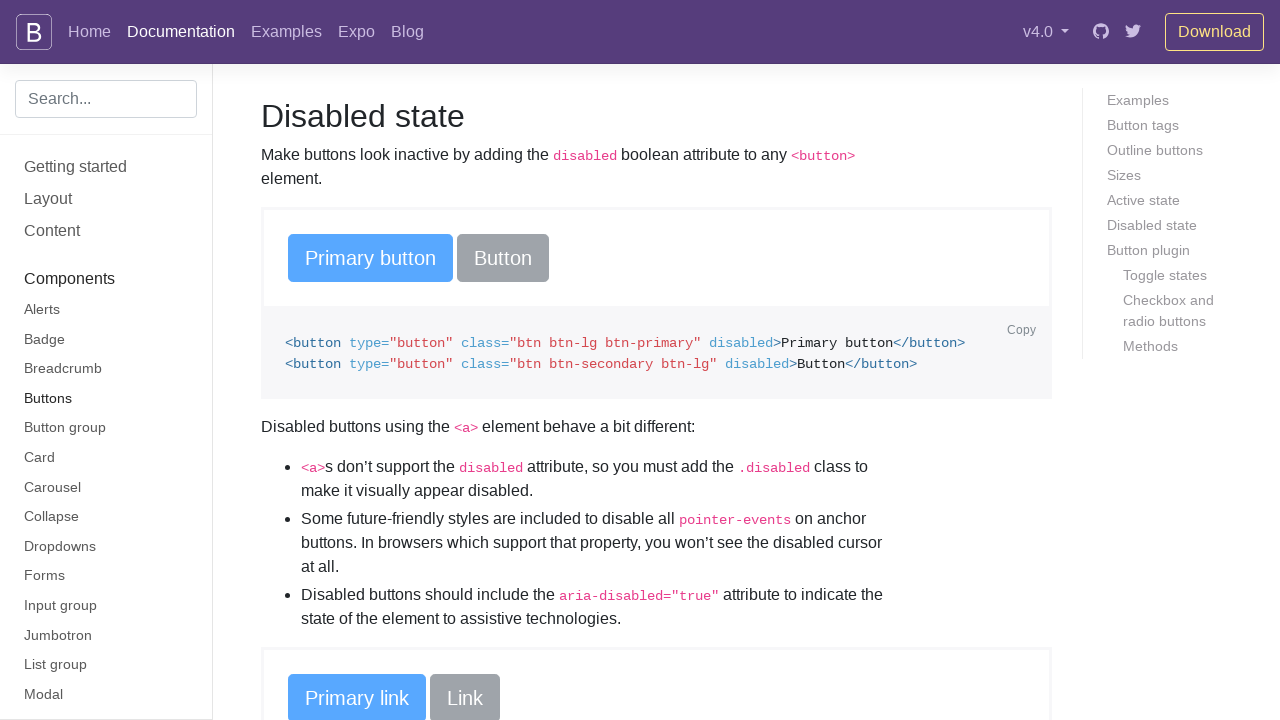

Waited for disabled buttons to be visible
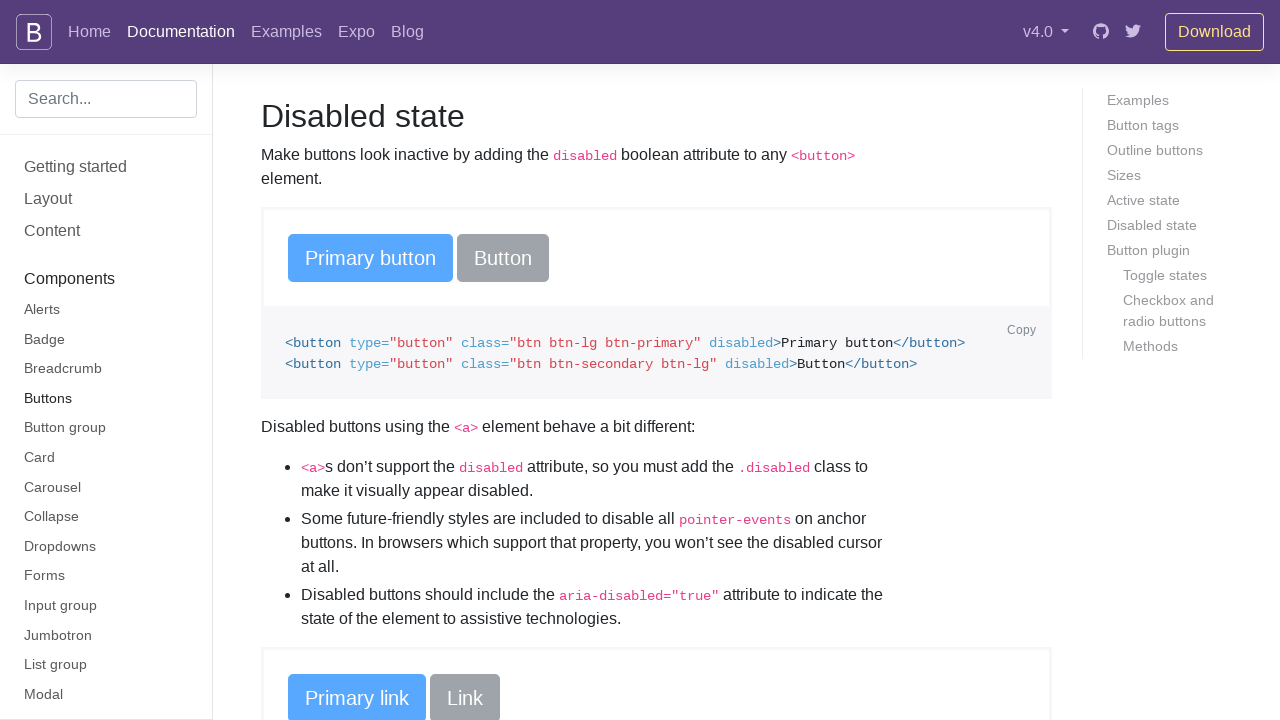

Removed disabled attribute from button using JavaScript
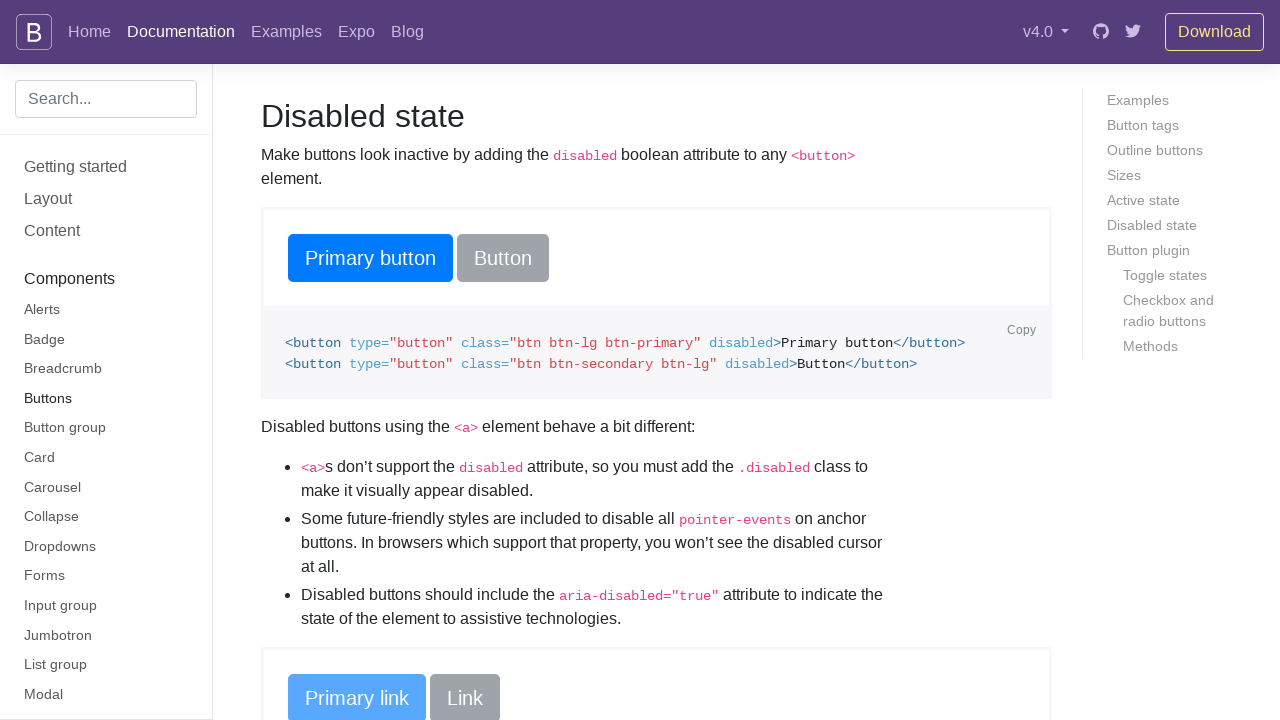

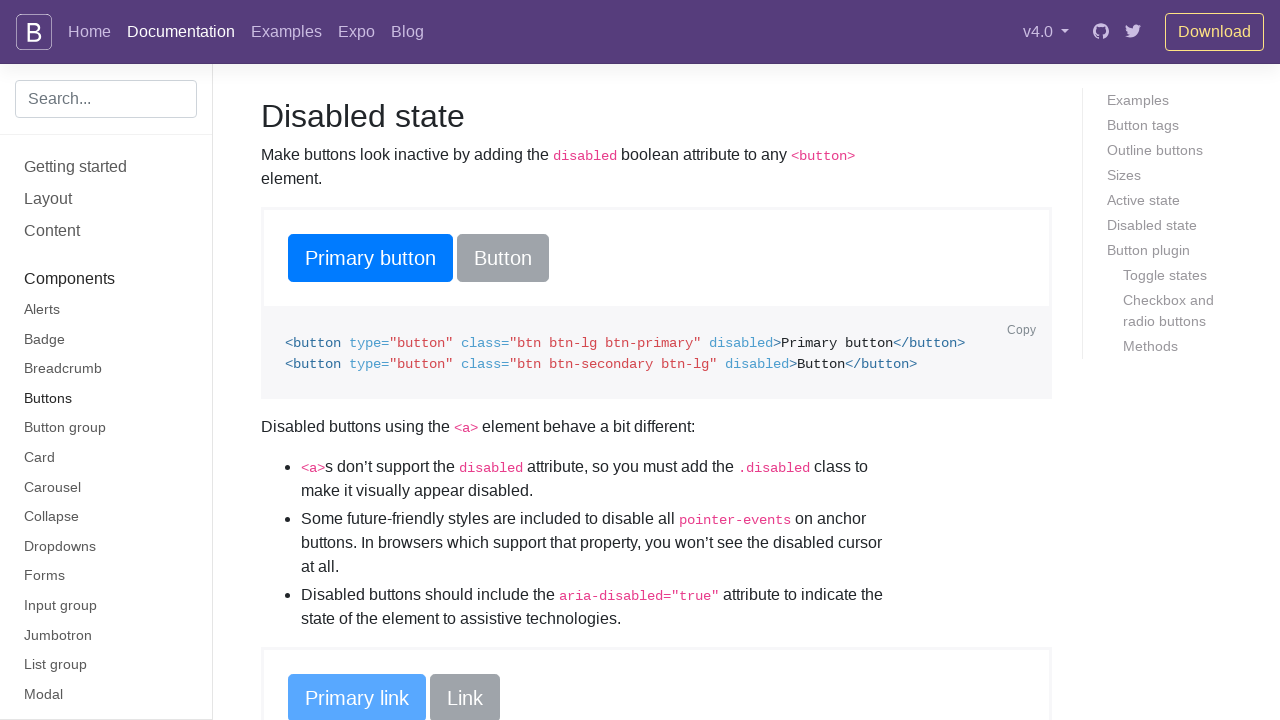